Tests one-way ticket search by clearing the from input box and entering Chicago ORD as the departure city

Starting URL: https://www.united.com/en/us

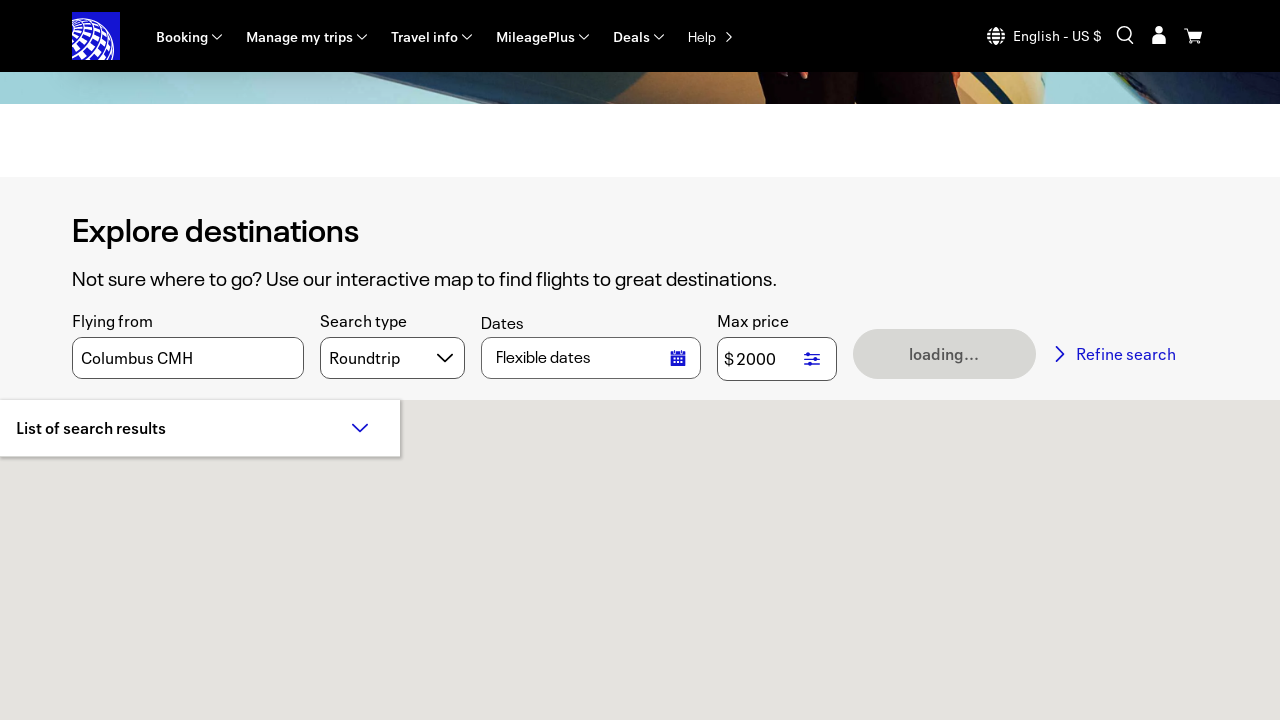

Page loaded (domcontentloaded state)
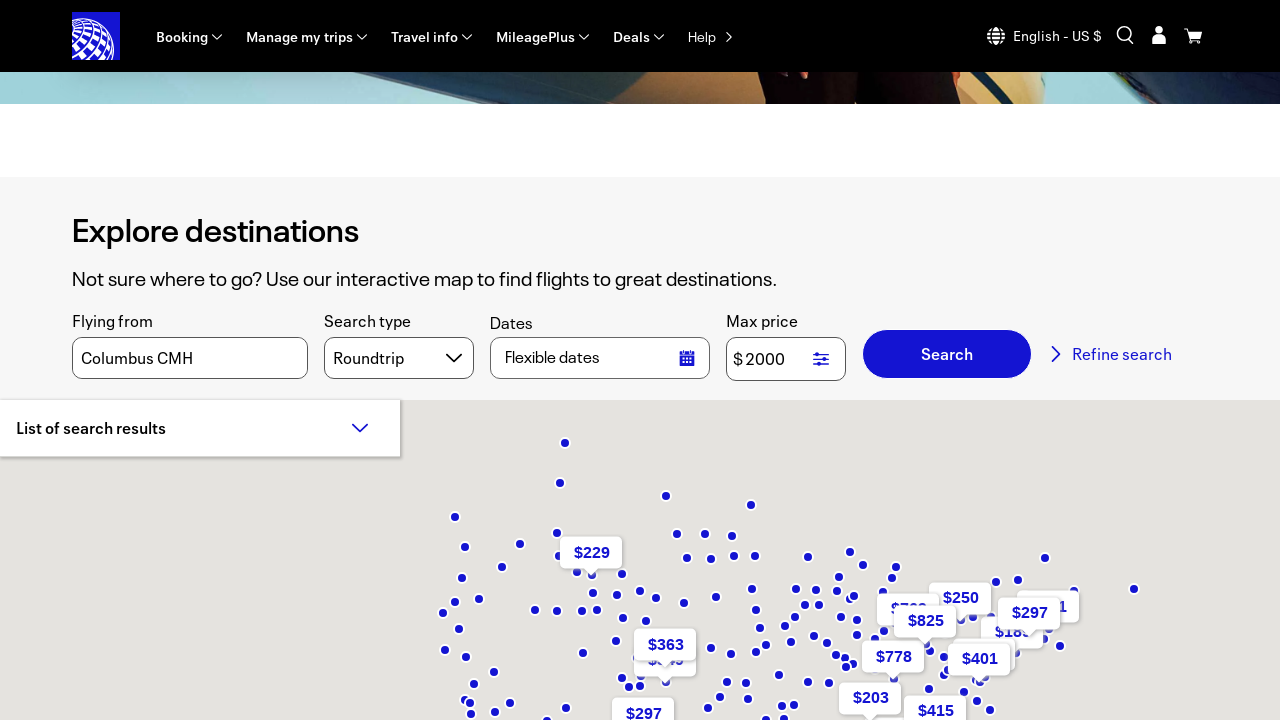

From input box became visible
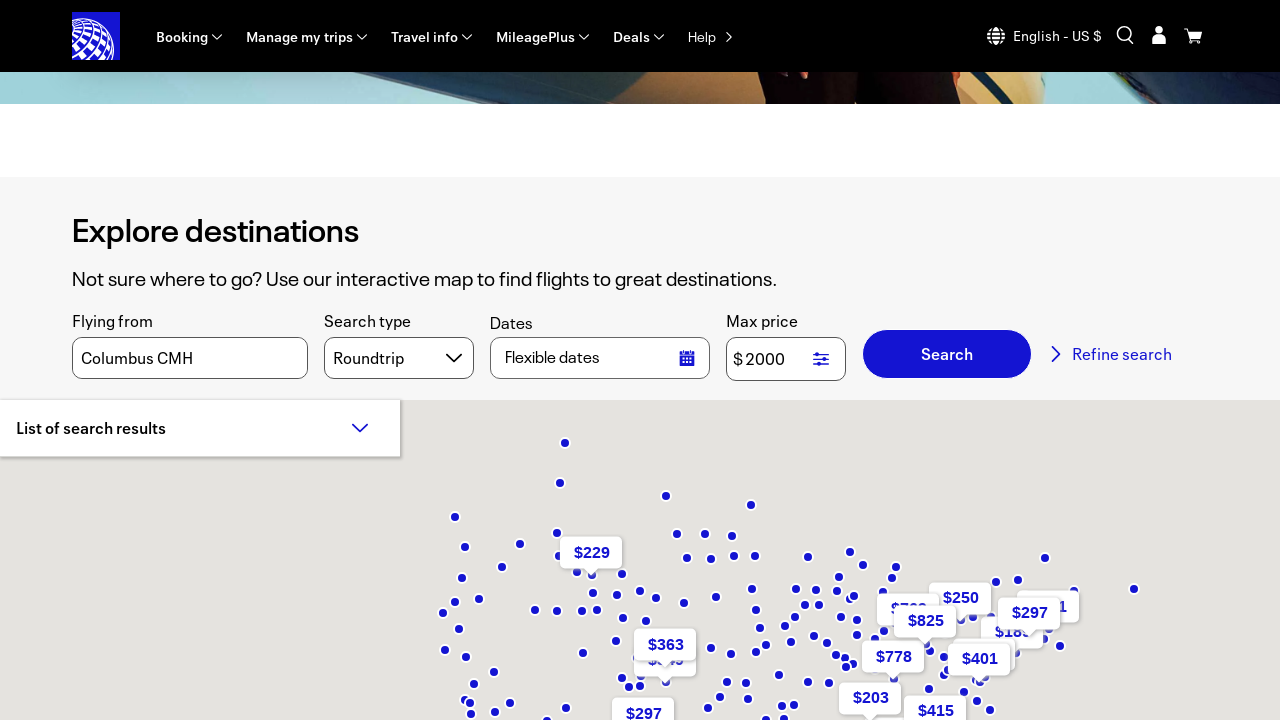

Cleared the departure city input field on input[id*='bookFlightOriginInput'], input[aria-label*='From'], input[placeholder
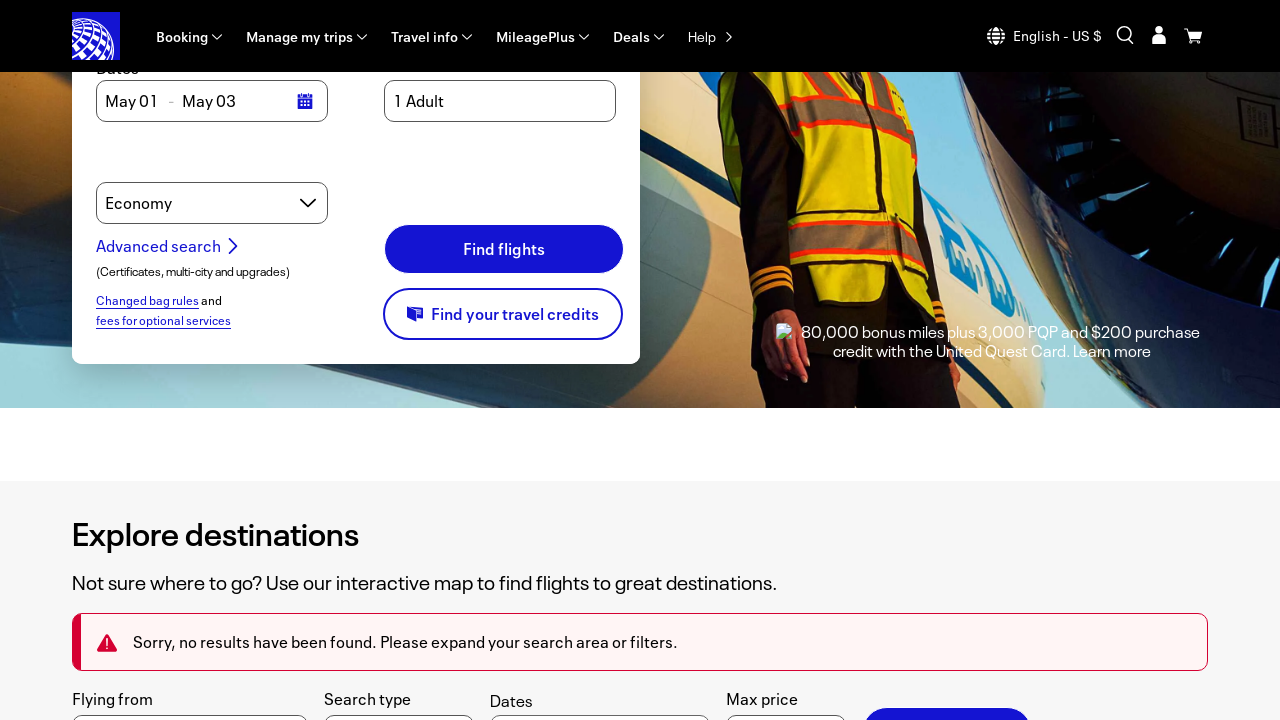

Entered Chicago ORD as the departure city on input[id*='bookFlightOriginInput'], input[aria-label*='From'], input[placeholder
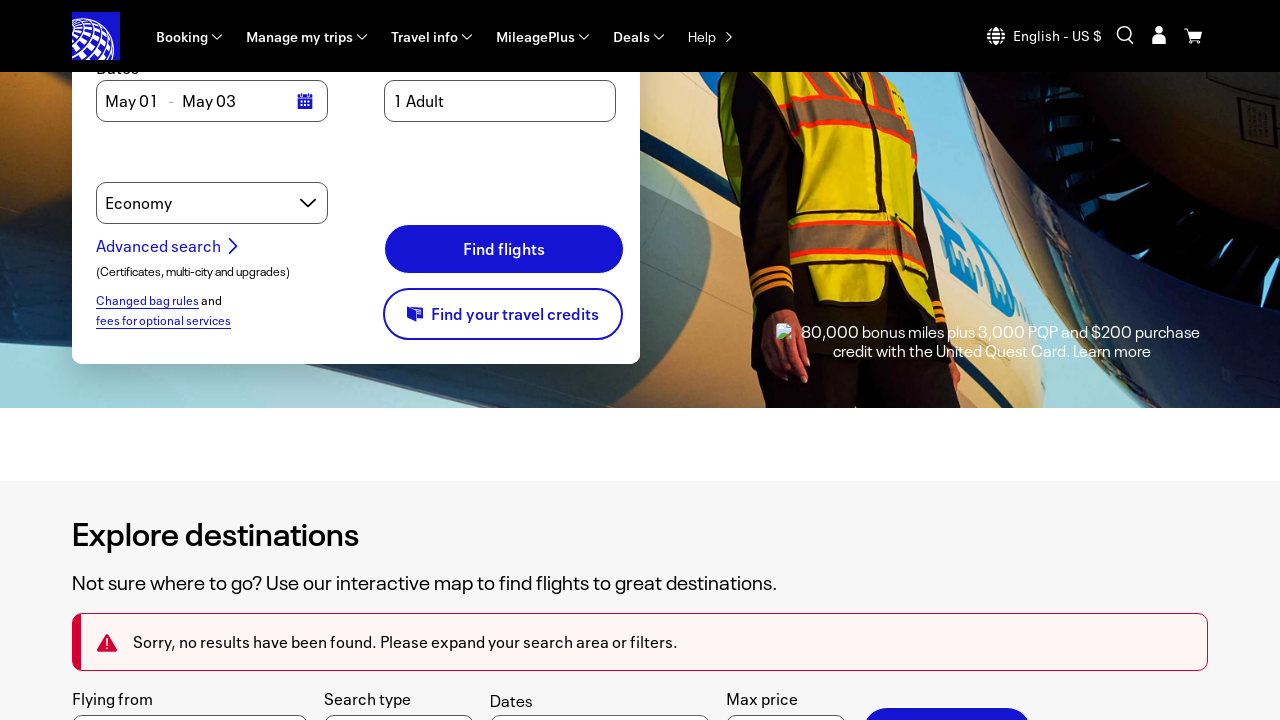

Pressed Enter to confirm departure city selection on input[id*='bookFlightOriginInput'], input[aria-label*='From'], input[placeholder
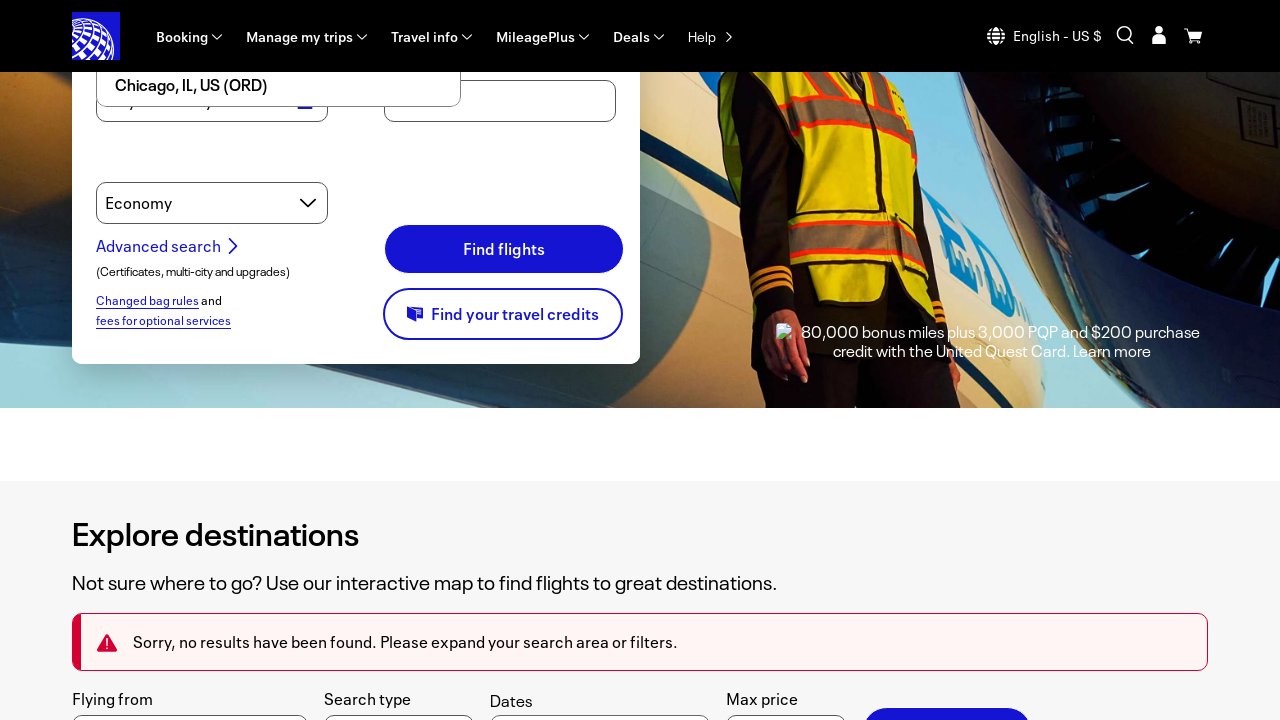

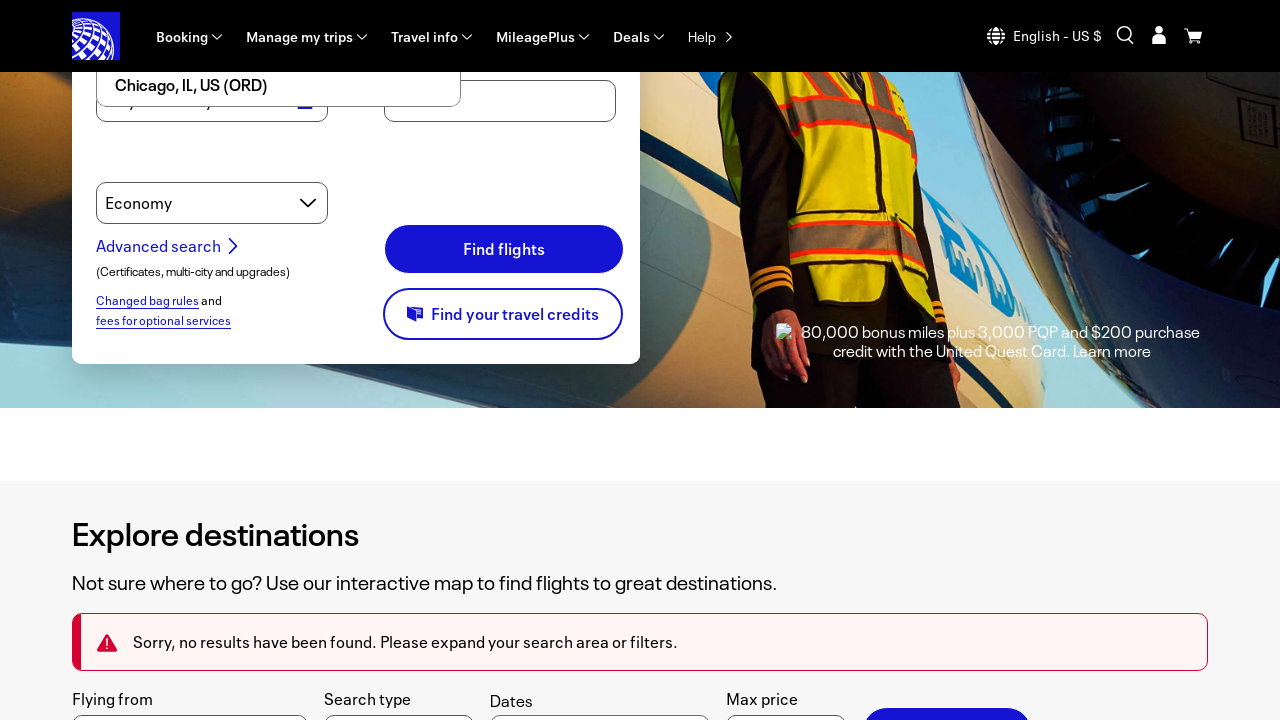